Tests dynamic content page by verifying that content changes on page refresh

Starting URL: http://the-internet.herokuapp.com/dynamic_content

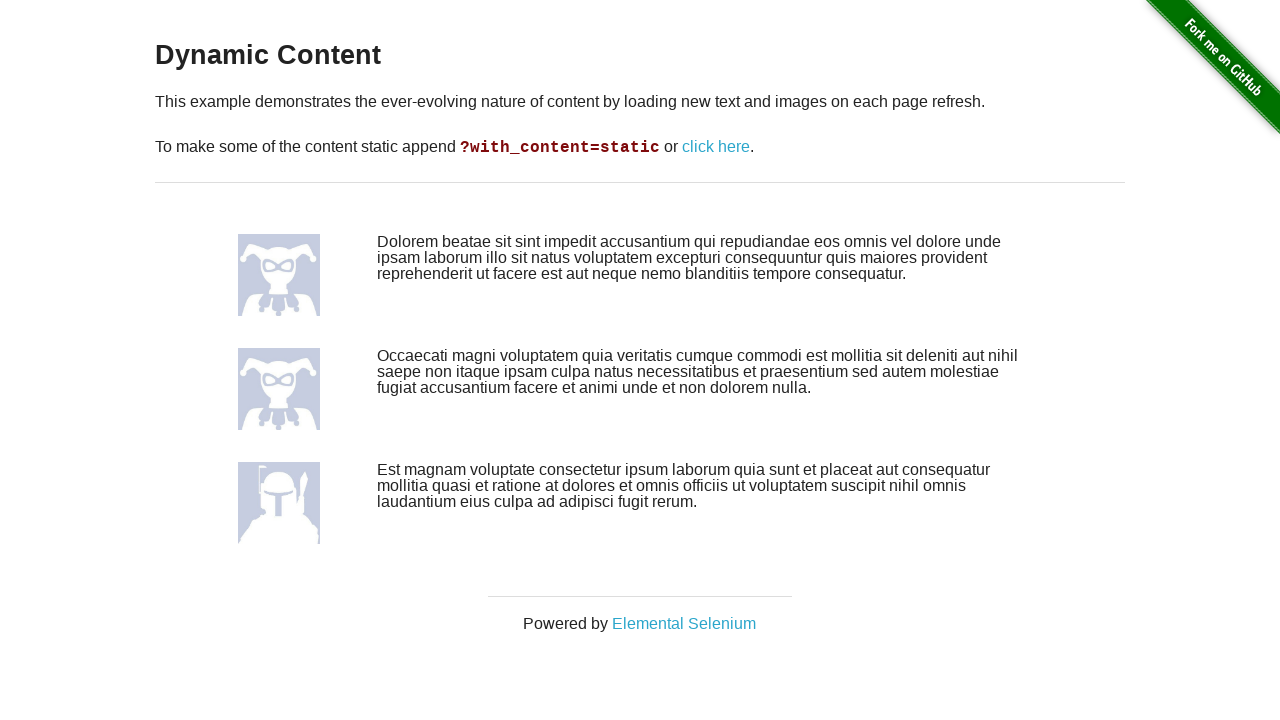

Located all dynamic content elements on initial page load
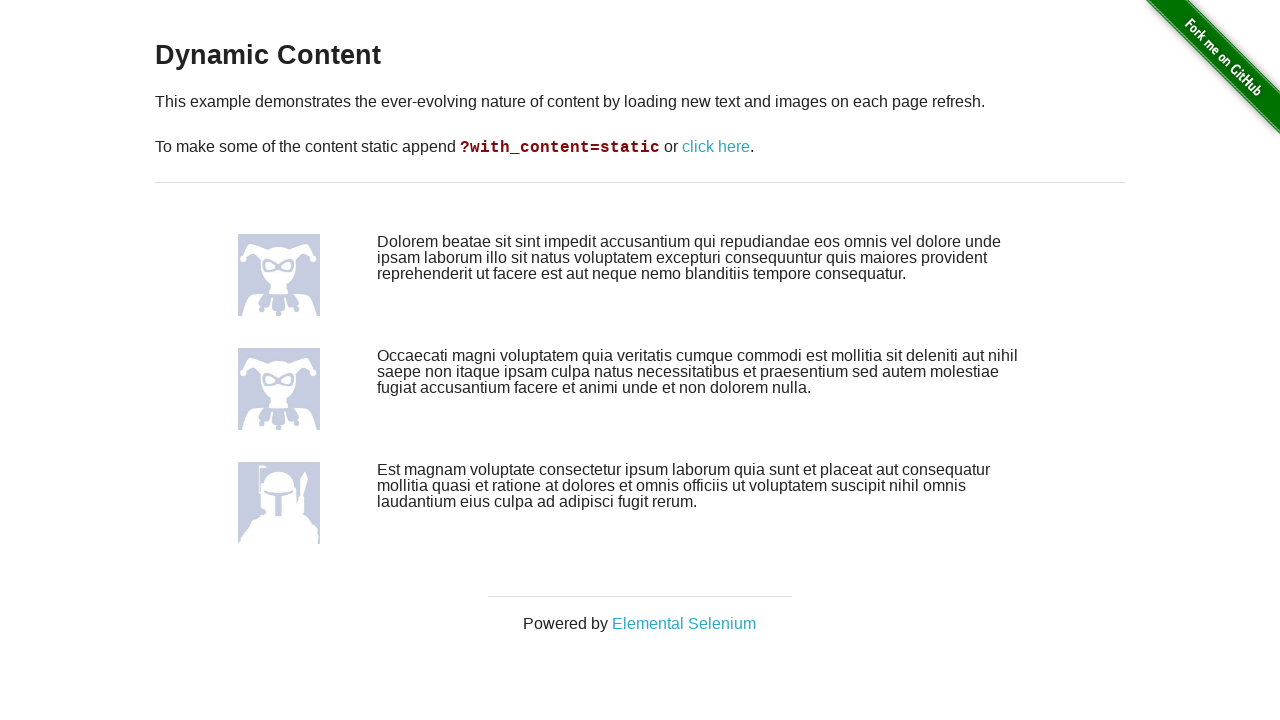

Extracted initial dynamic content (images and text)
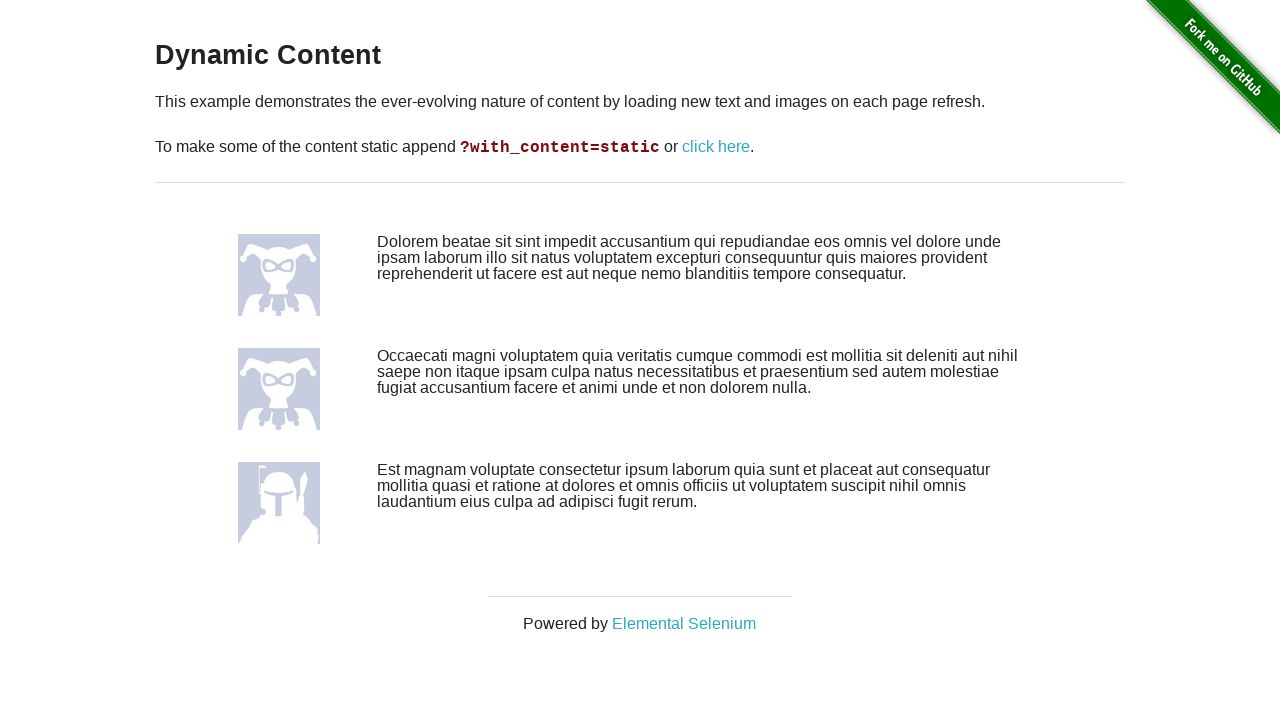

Reloaded page to trigger dynamic content refresh
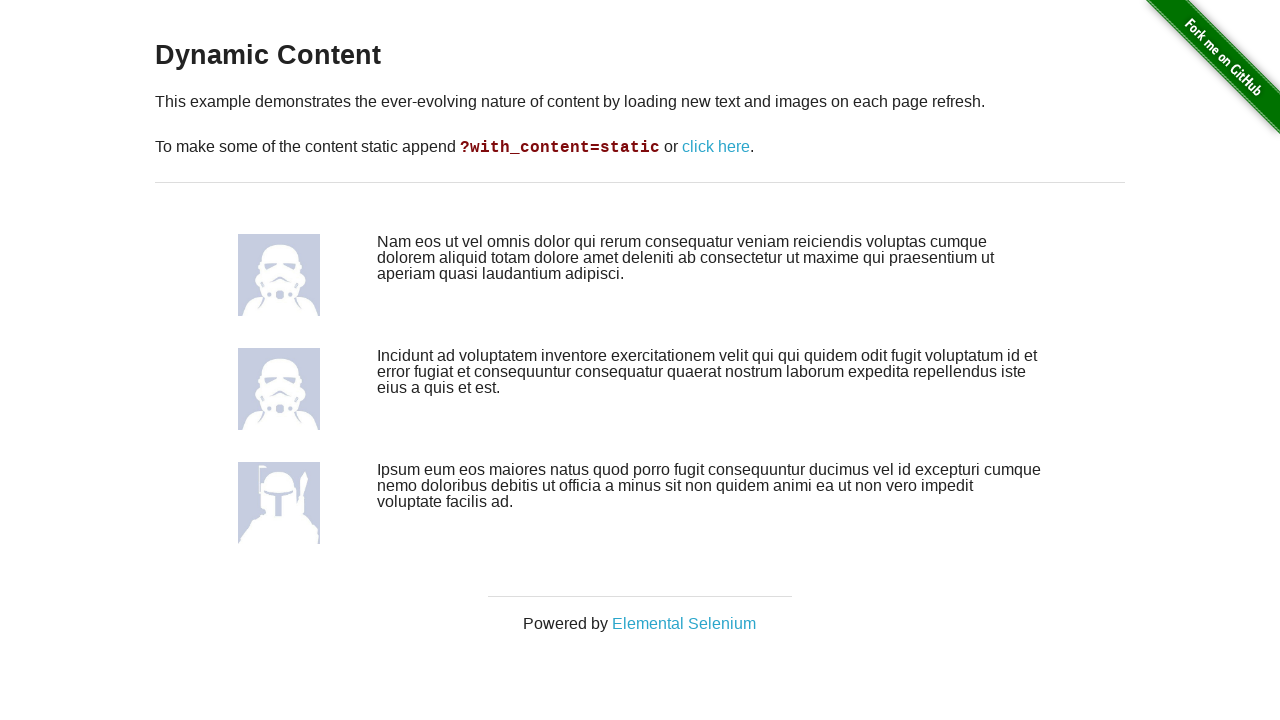

Waited for page to fully load after refresh
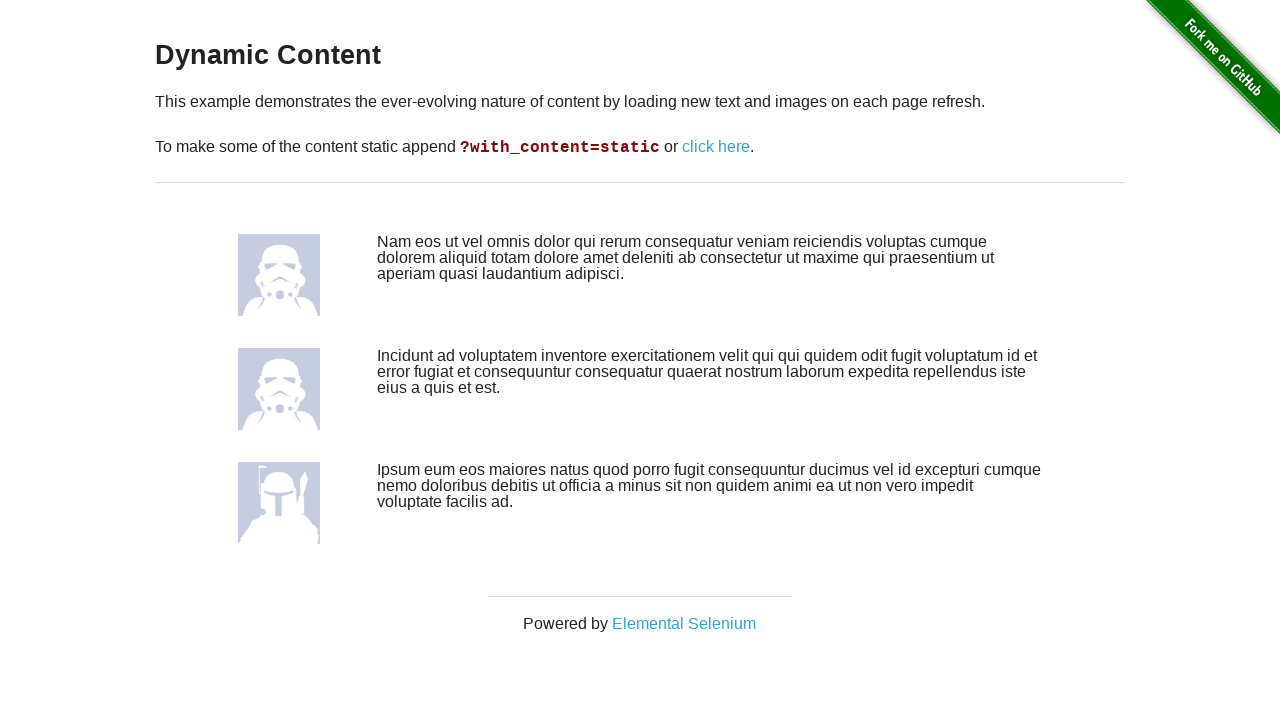

Located all dynamic content elements after page refresh
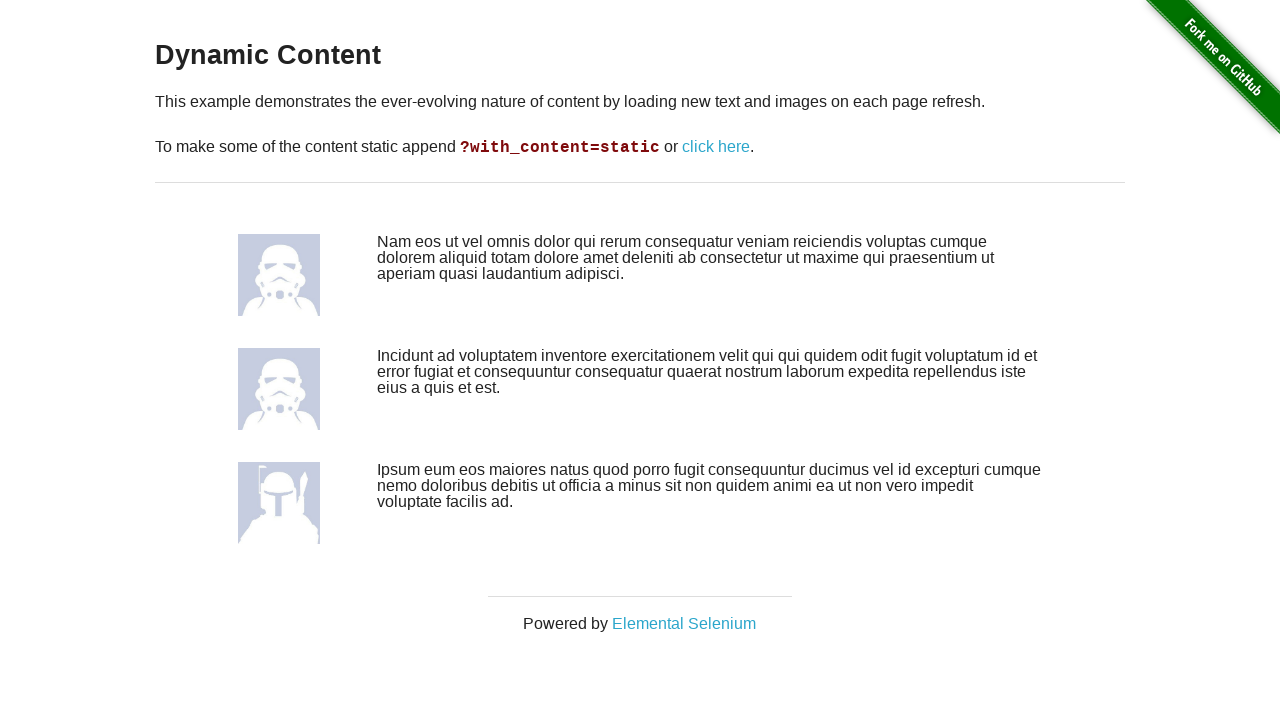

Extracted refreshed dynamic content (images and text)
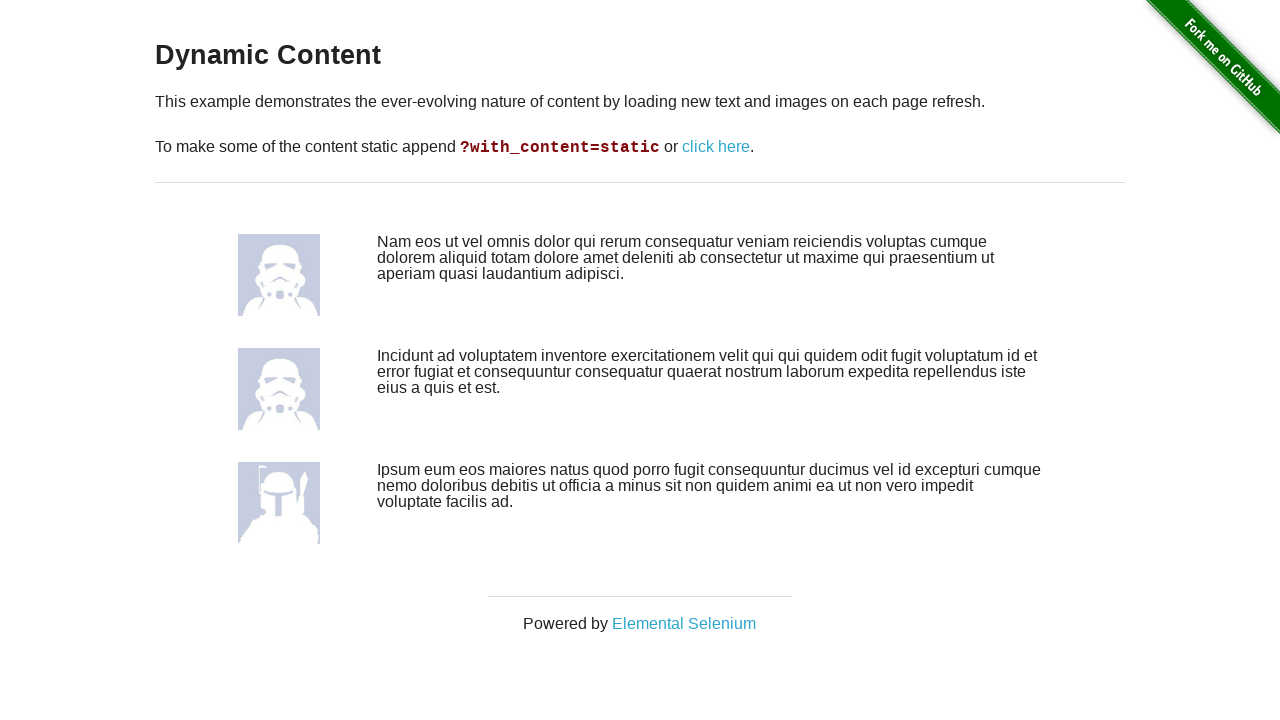

Verified that dynamic content changed after page refresh
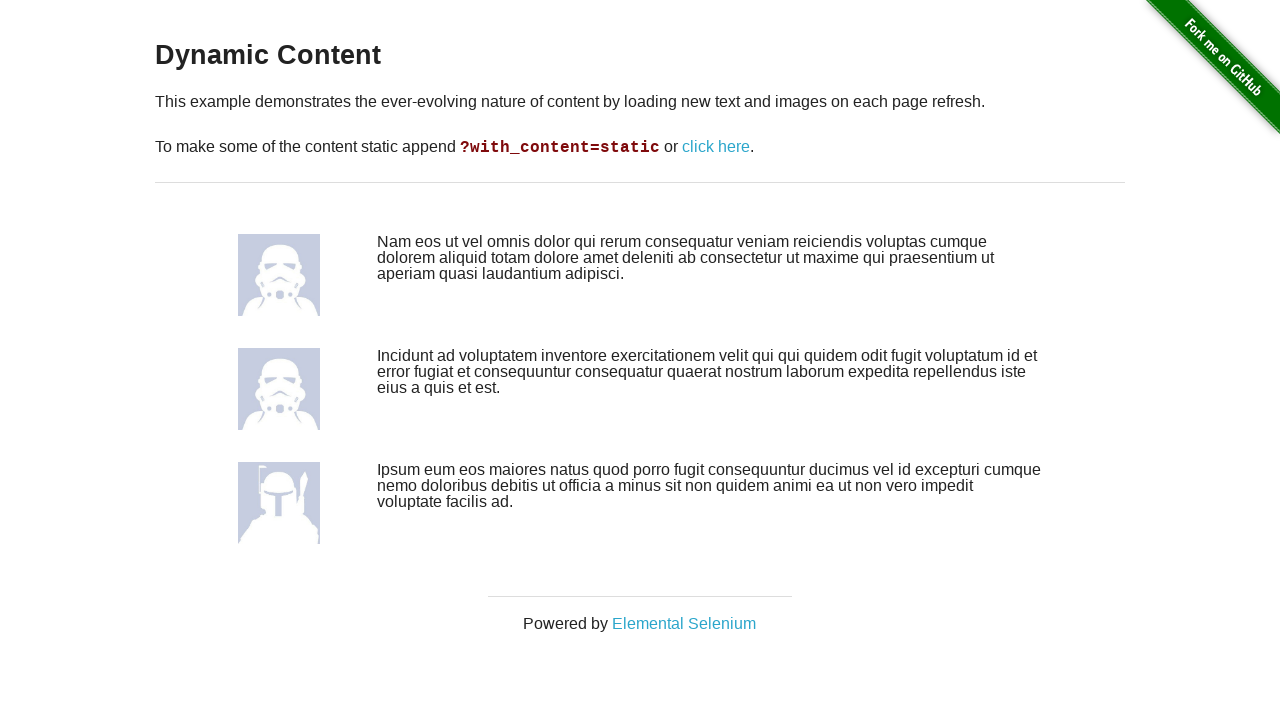

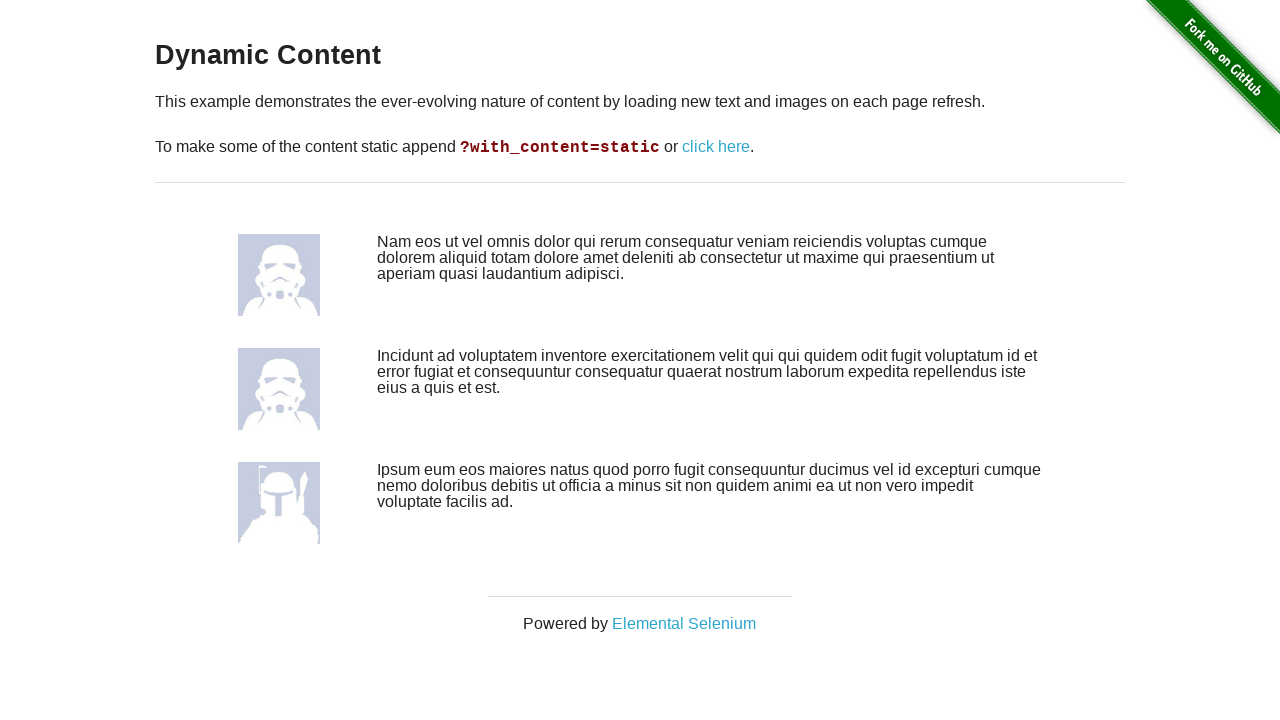